Tests infinite scroll functionality by scrolling down the page multiple times and verifying that the scroll position increases

Starting URL: https://the-internet.herokuapp.com/infinite_scroll

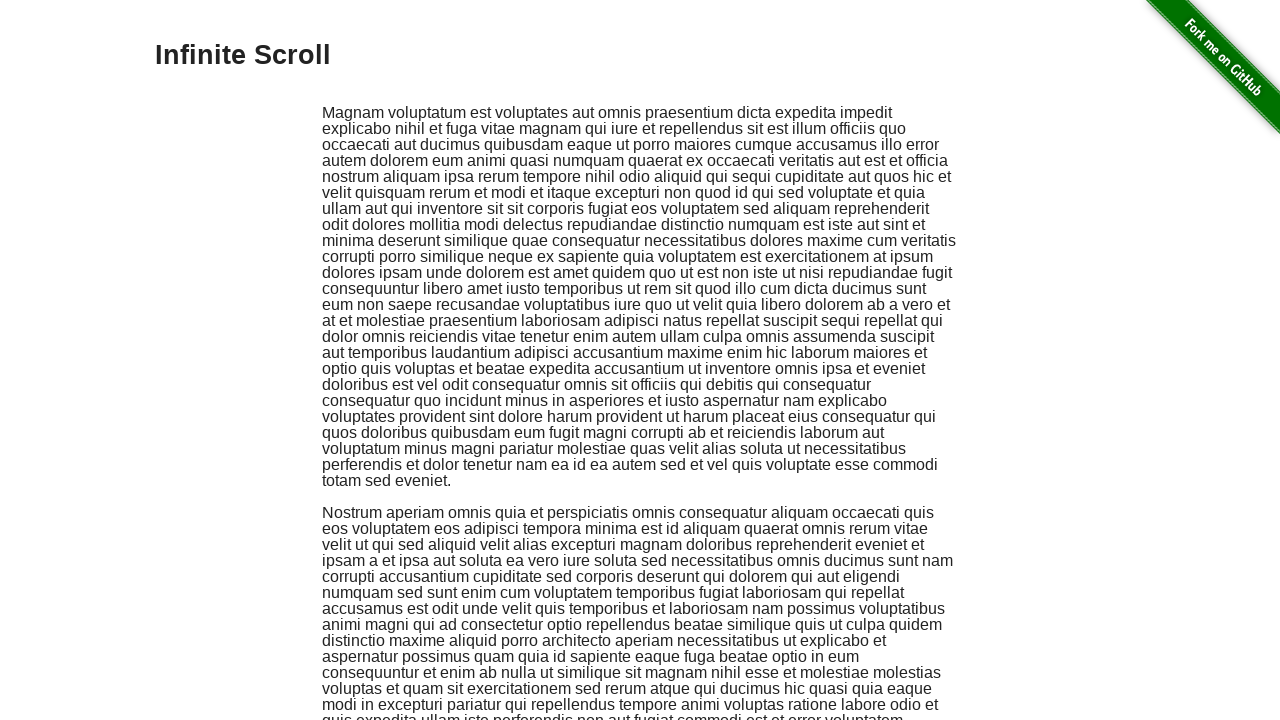

Retrieved initial scroll position
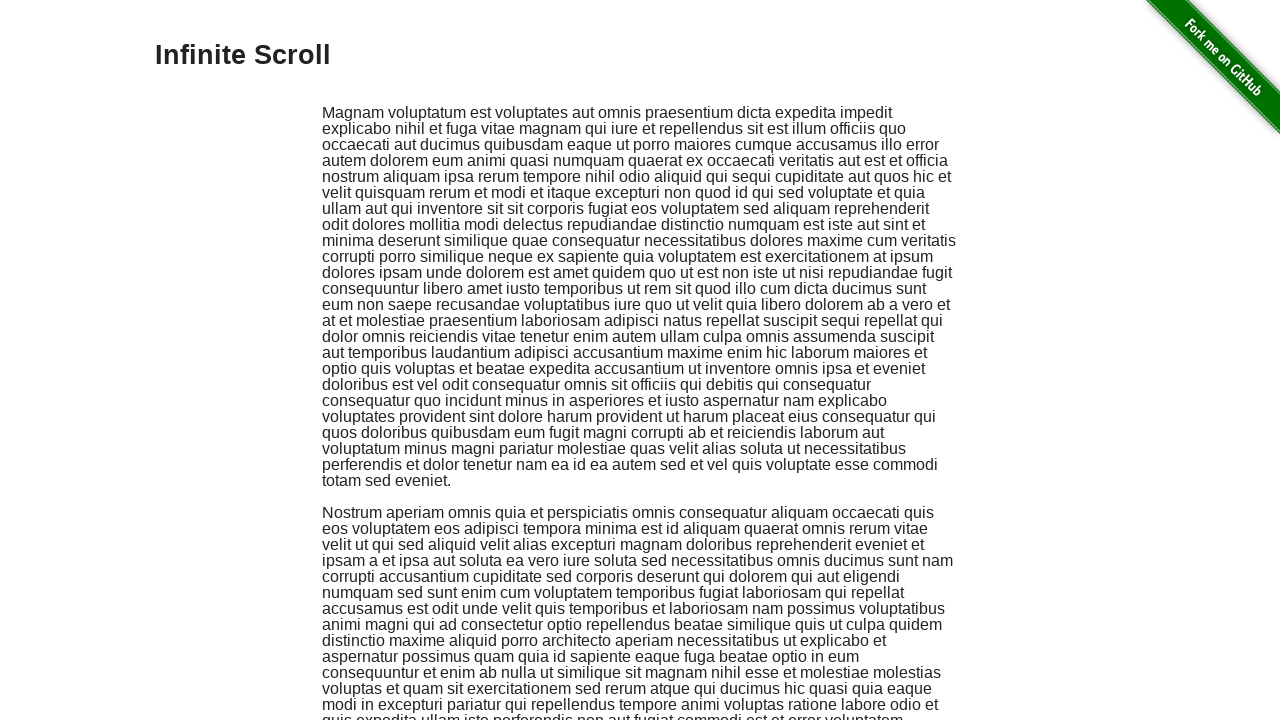

Scrolled down by 500 pixels (iteration 1)
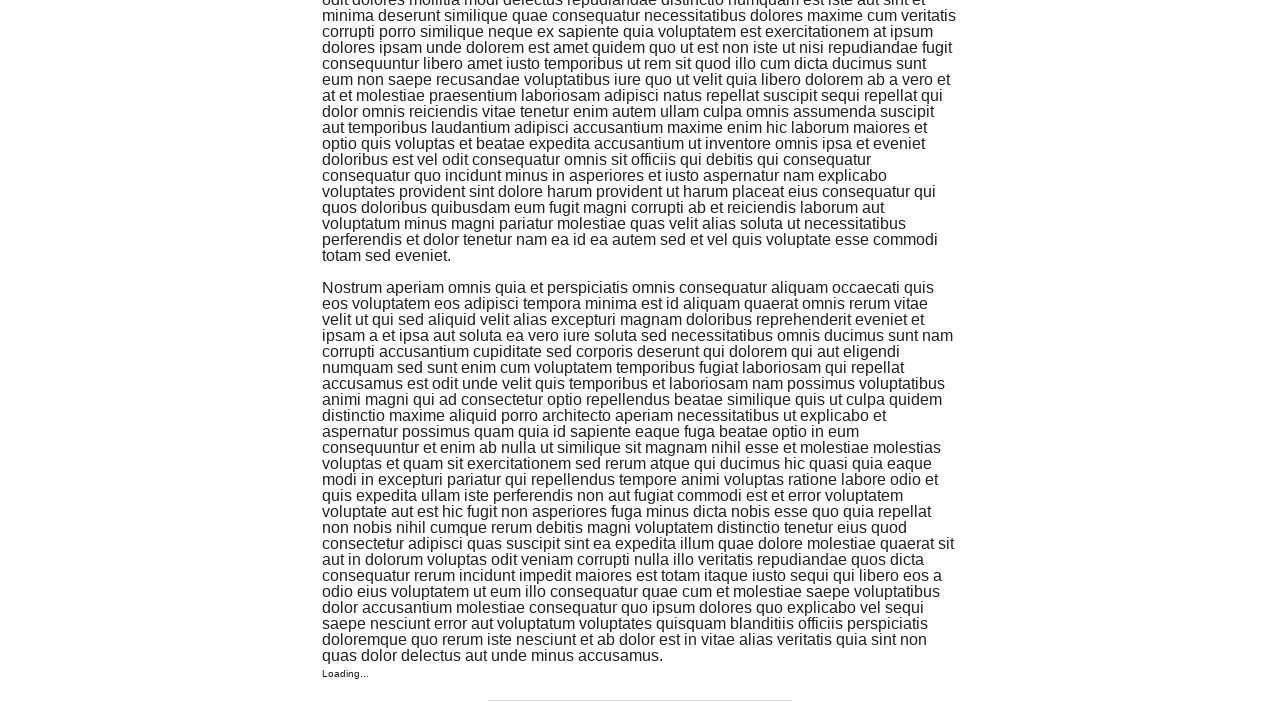

Waited 2 seconds for content to load
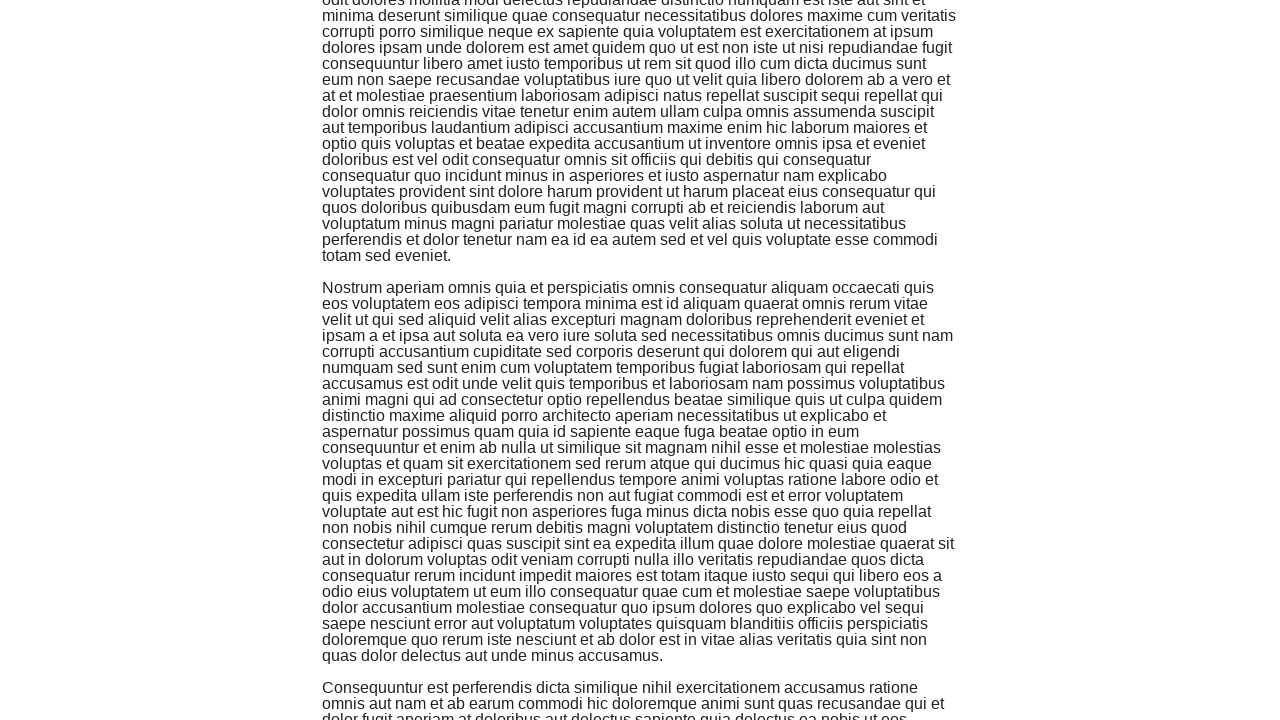

Retrieved current scroll position: 225
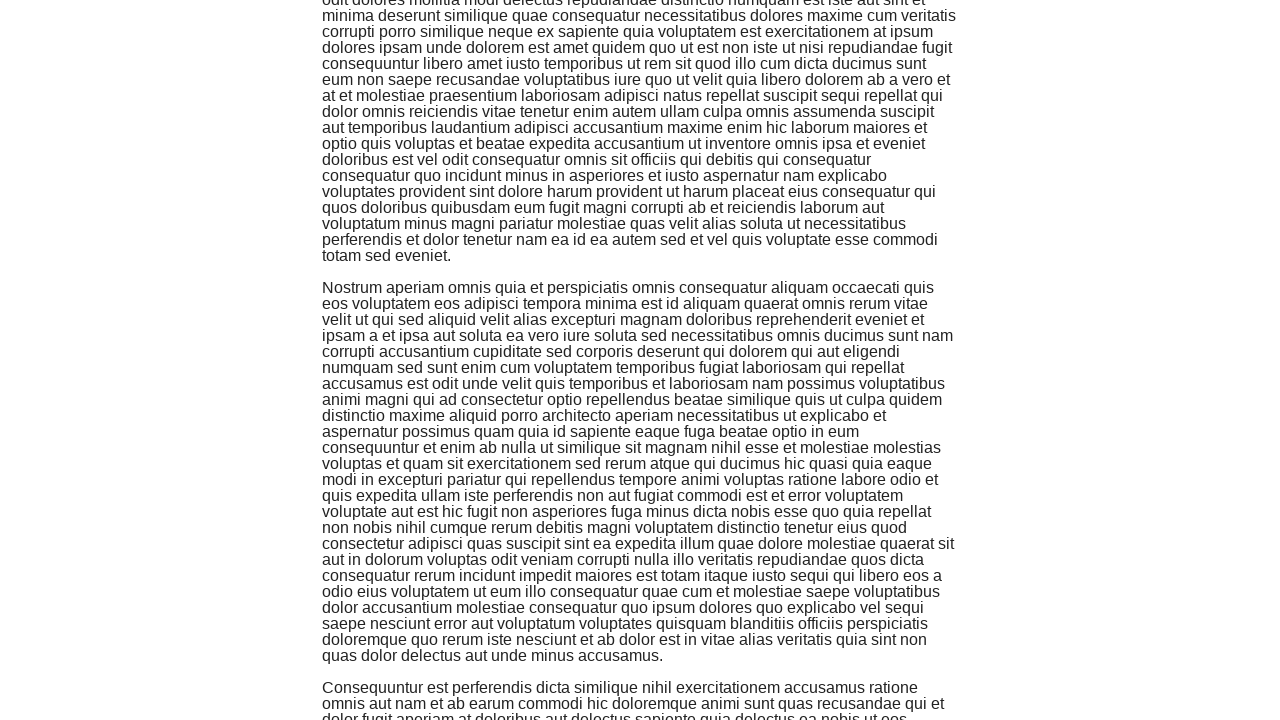

Verified scroll position increased from 0 to 225
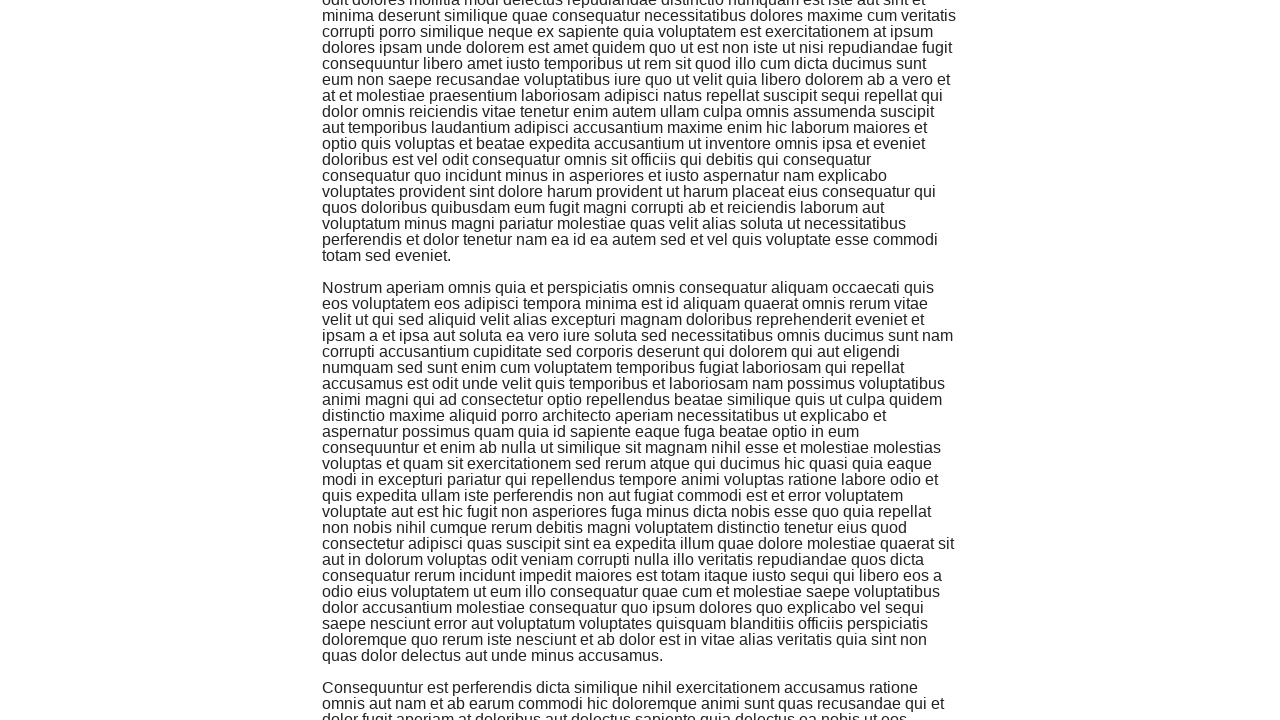

Scrolled down by 500 pixels (iteration 2)
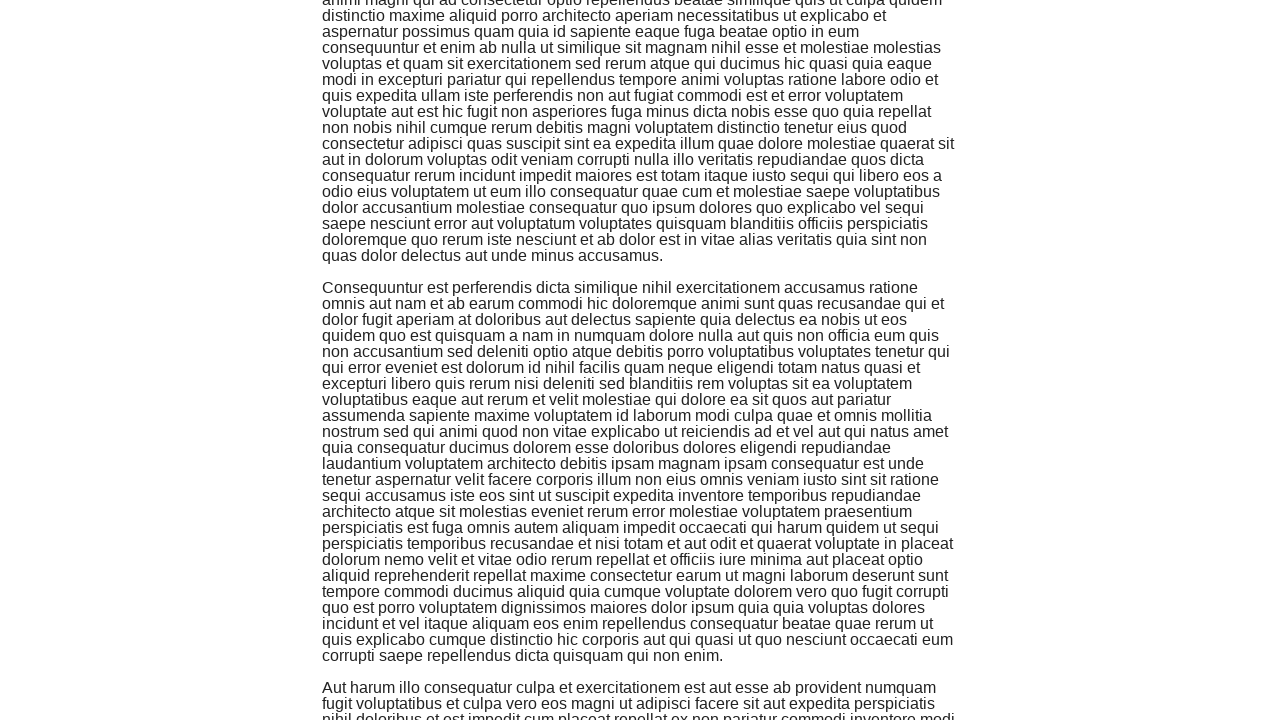

Waited 2 seconds for content to load
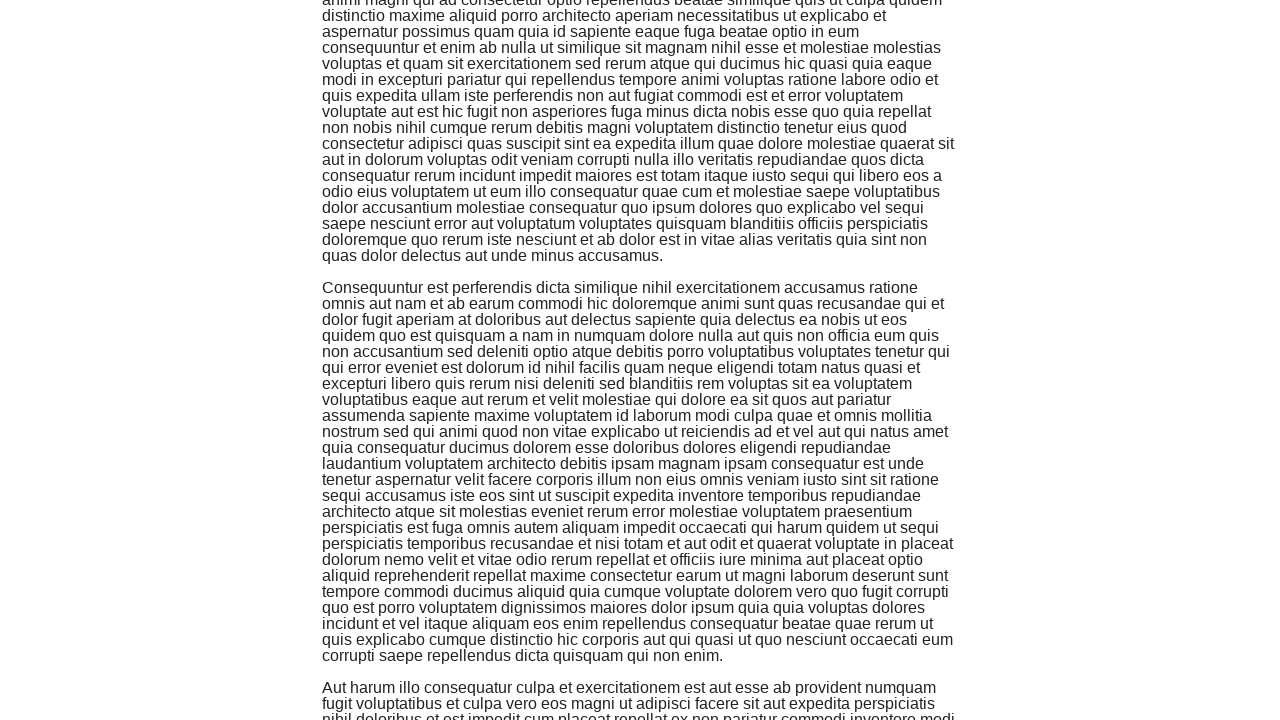

Retrieved current scroll position: 625
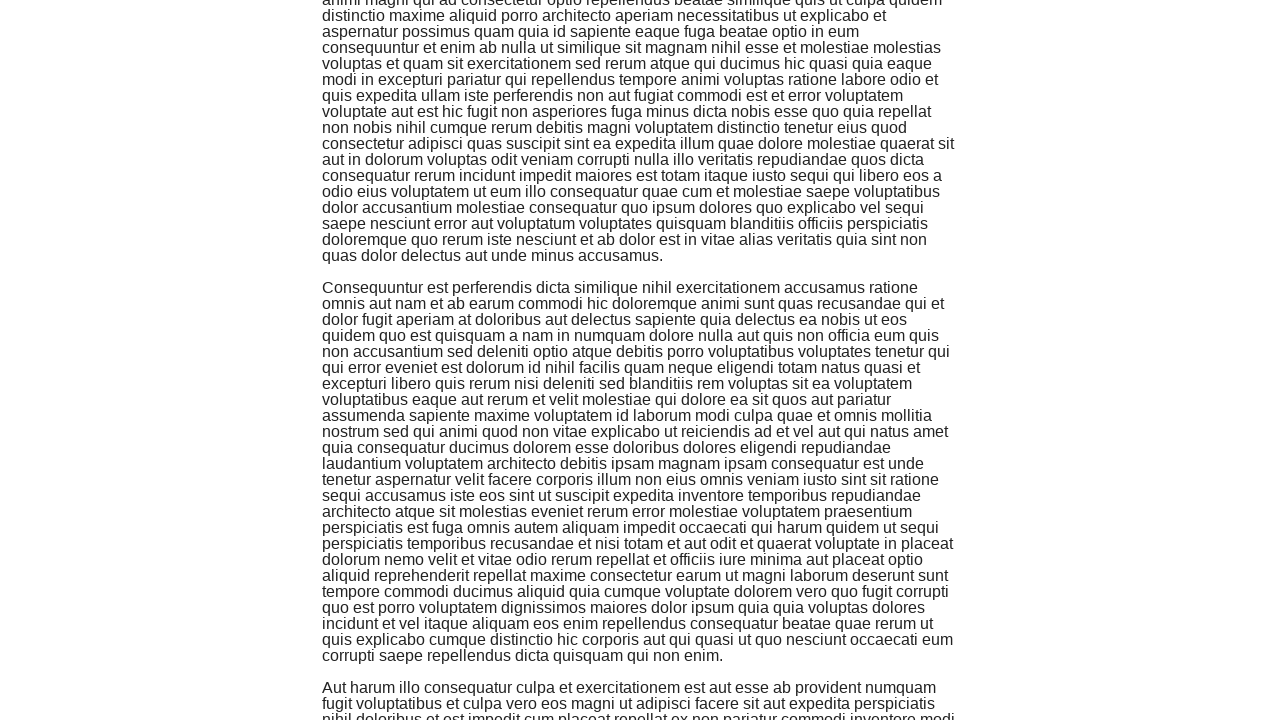

Verified scroll position increased from 225 to 625
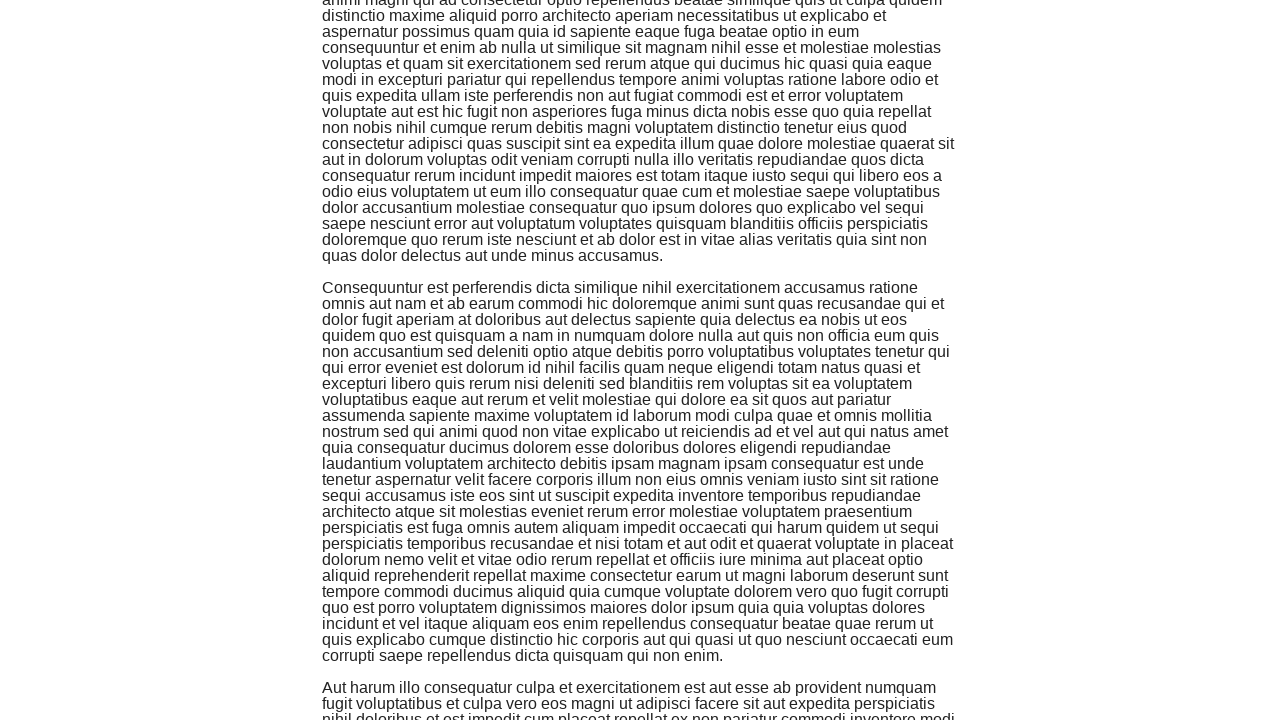

Scrolled down by 500 pixels (iteration 3)
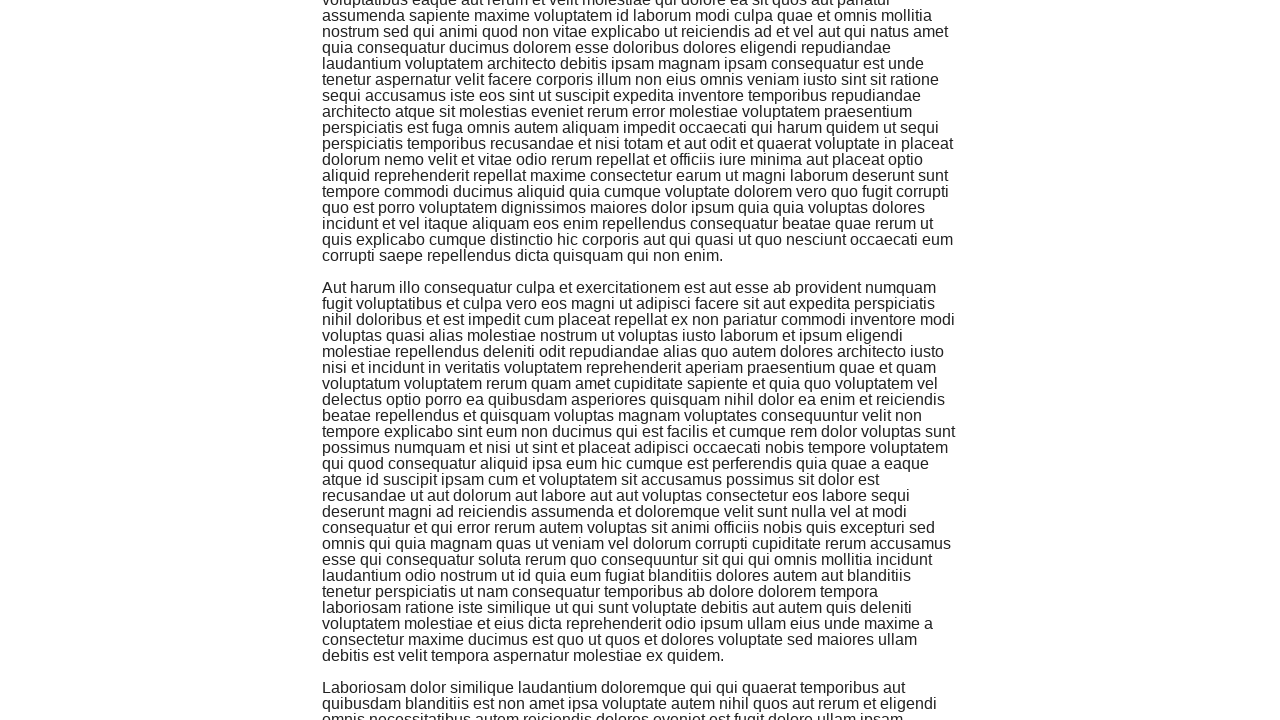

Waited 2 seconds for content to load
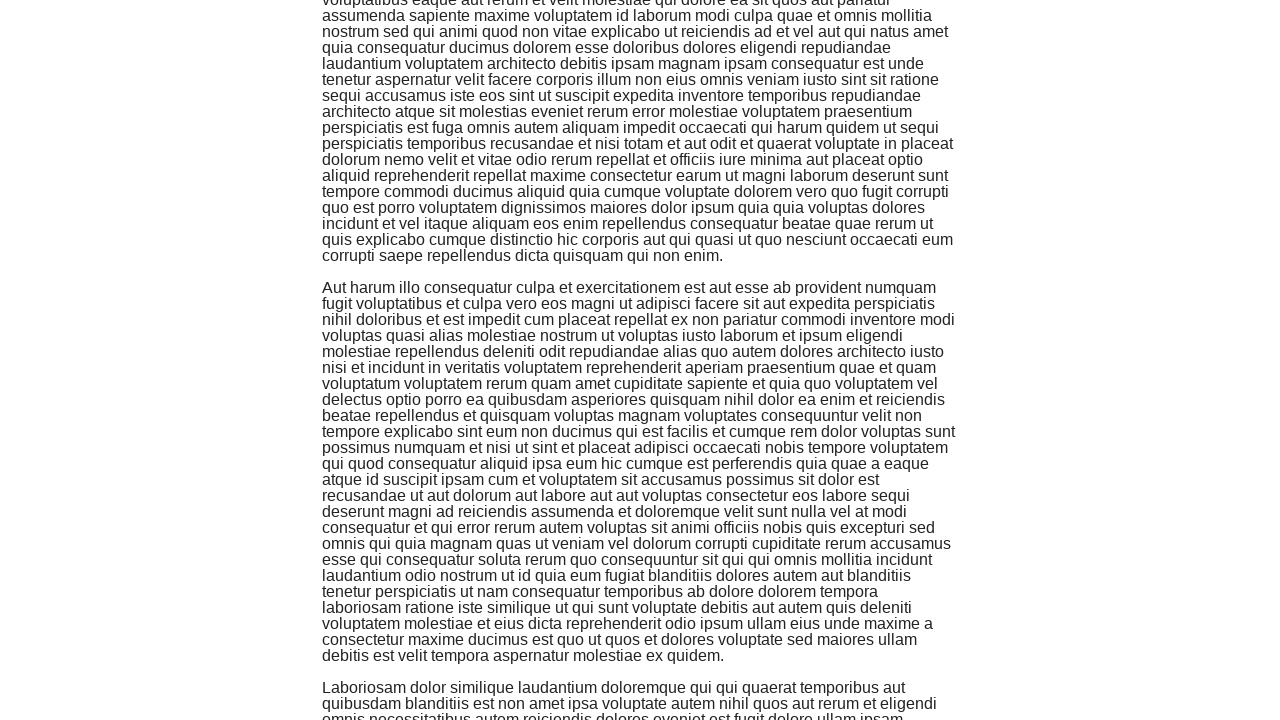

Retrieved current scroll position: 1025
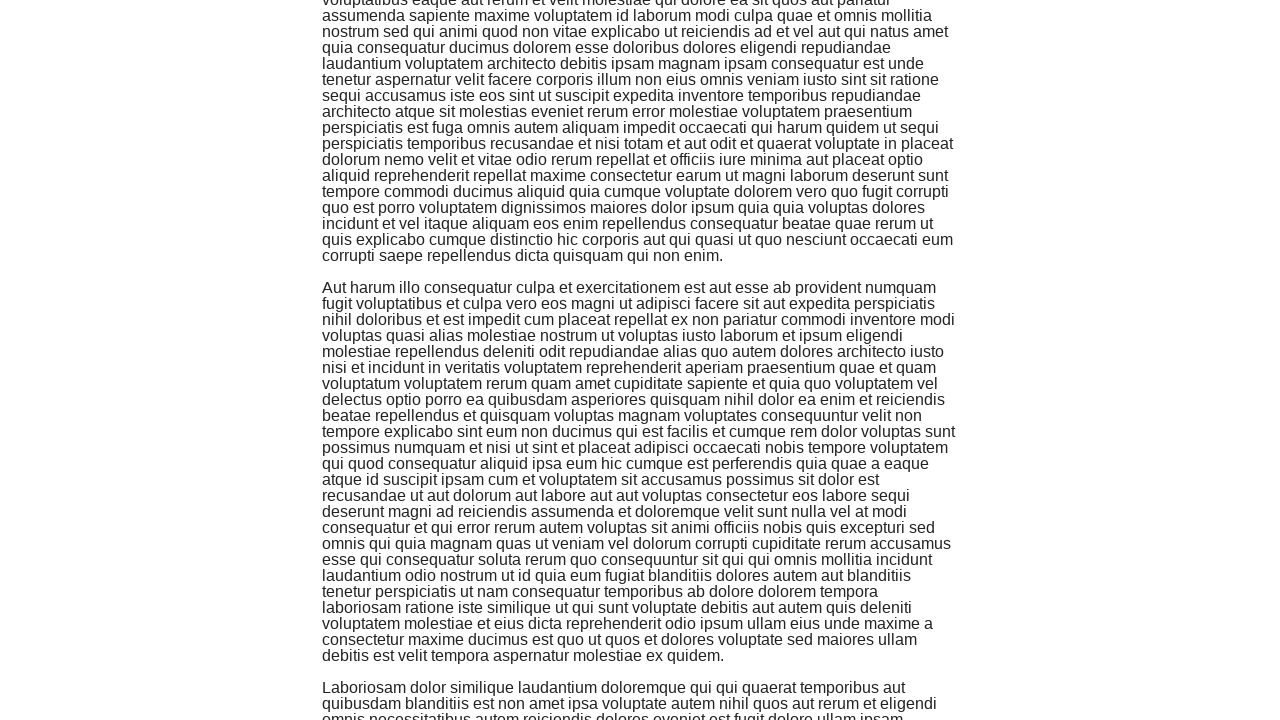

Verified scroll position increased from 625 to 1025
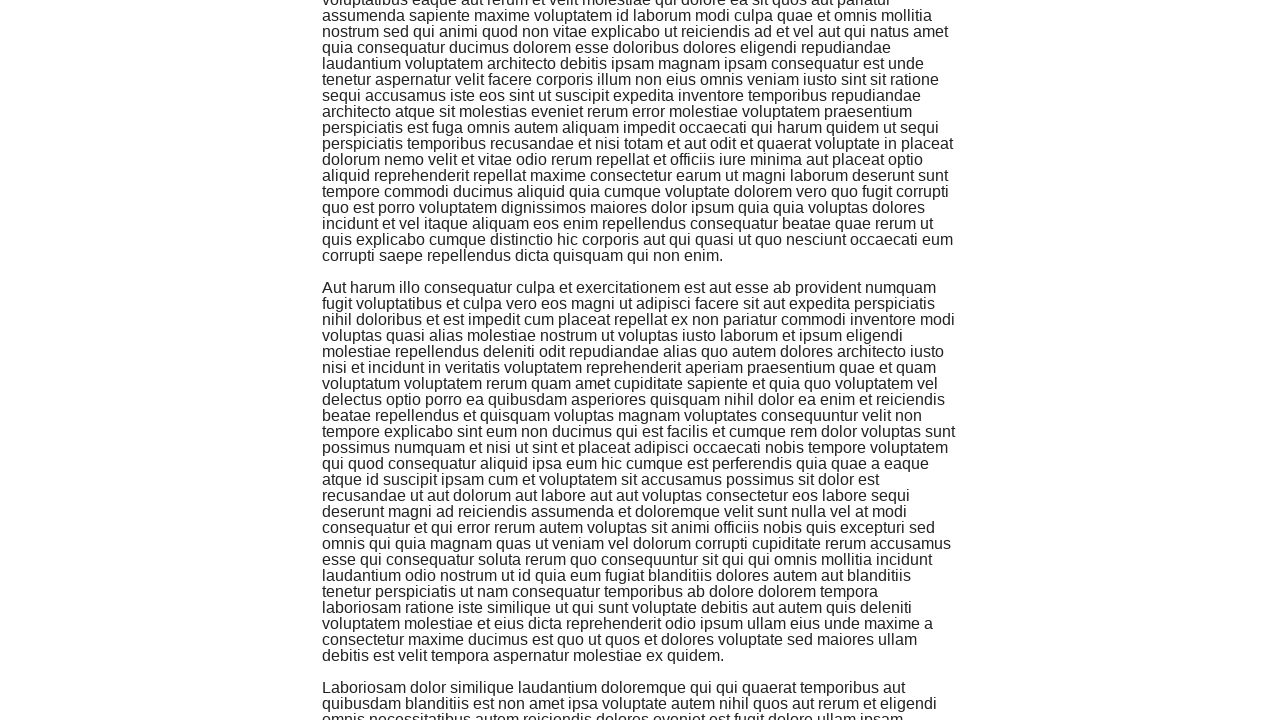

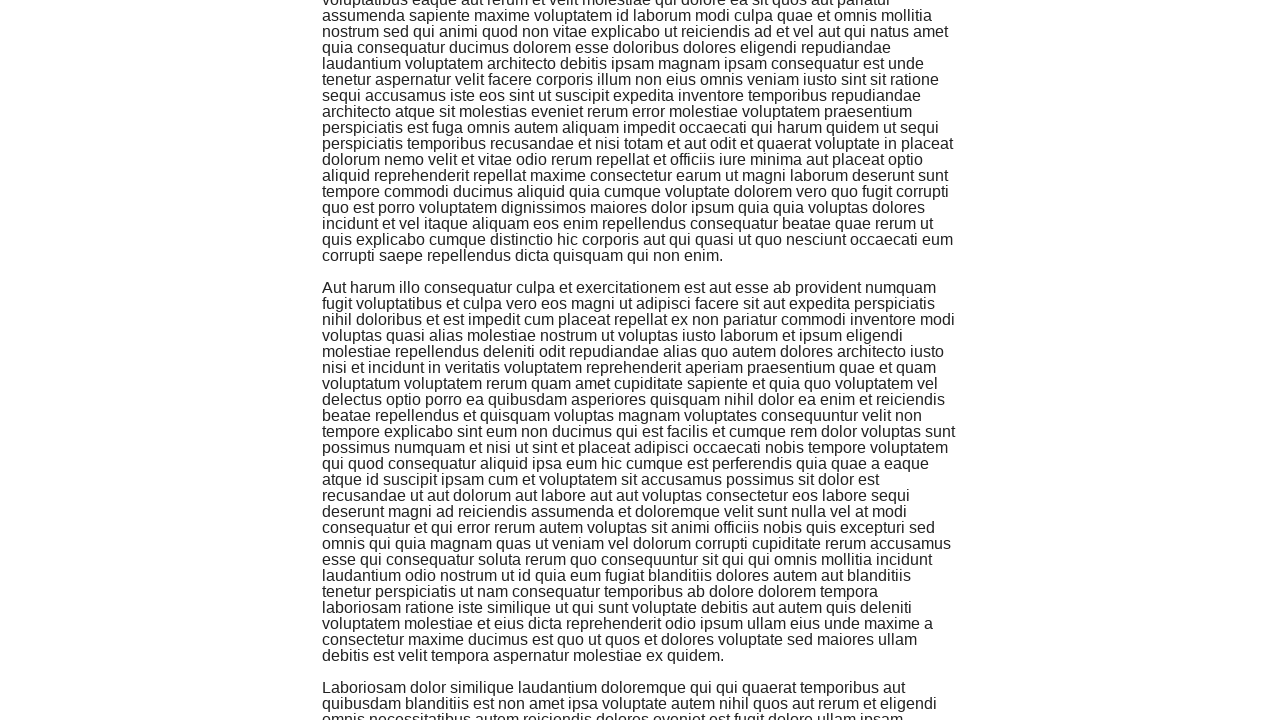